Tests keyboard shortcuts functionality by typing text in the first textarea, selecting all with Ctrl+A, copying with Ctrl+C, tabbing to the second textarea, and pasting with Ctrl+V on a text comparison website.

Starting URL: https://text-compare.com/

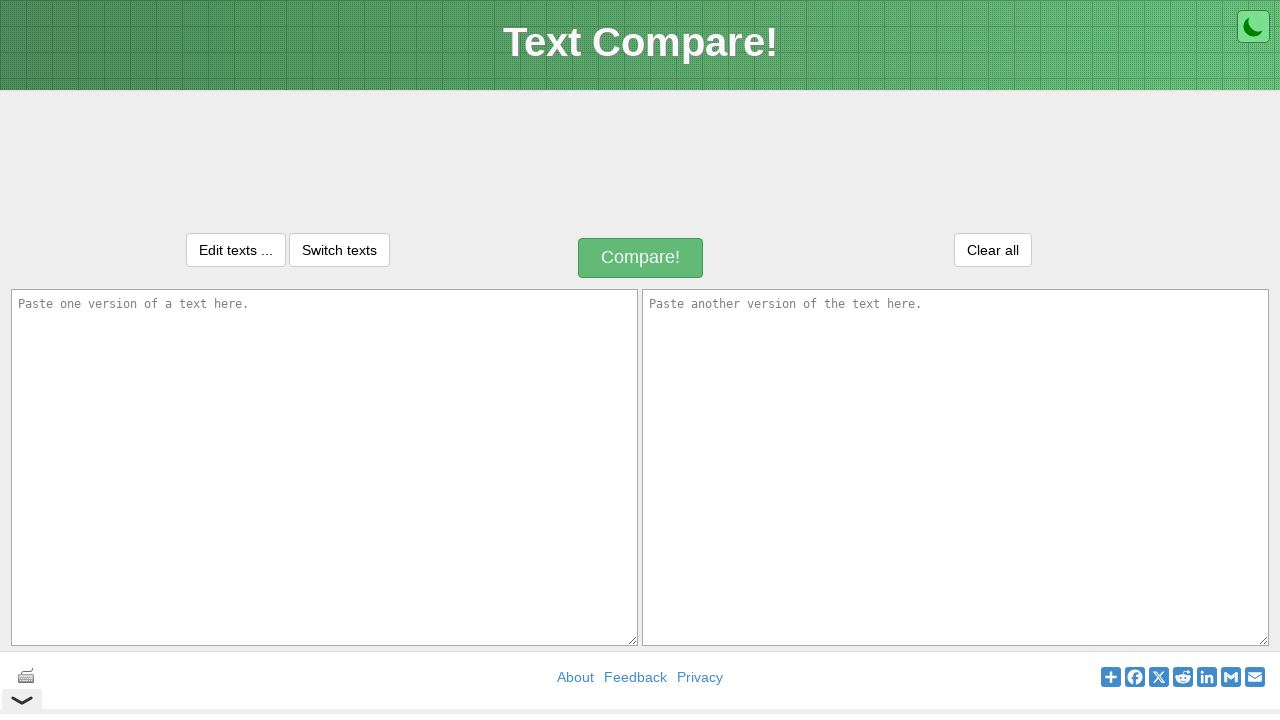

Typed 'WELCOME' into the first textarea on textarea#inputText1
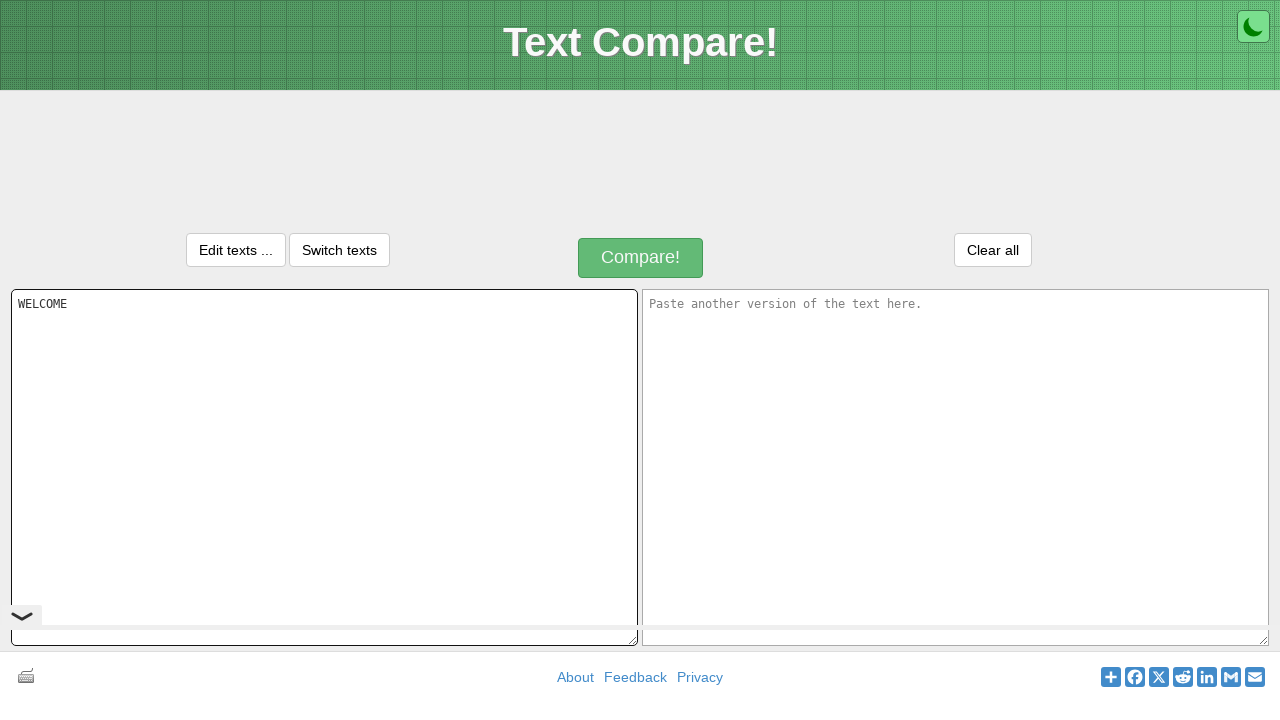

Clicked on the first textarea to ensure focus at (324, 467) on textarea#inputText1
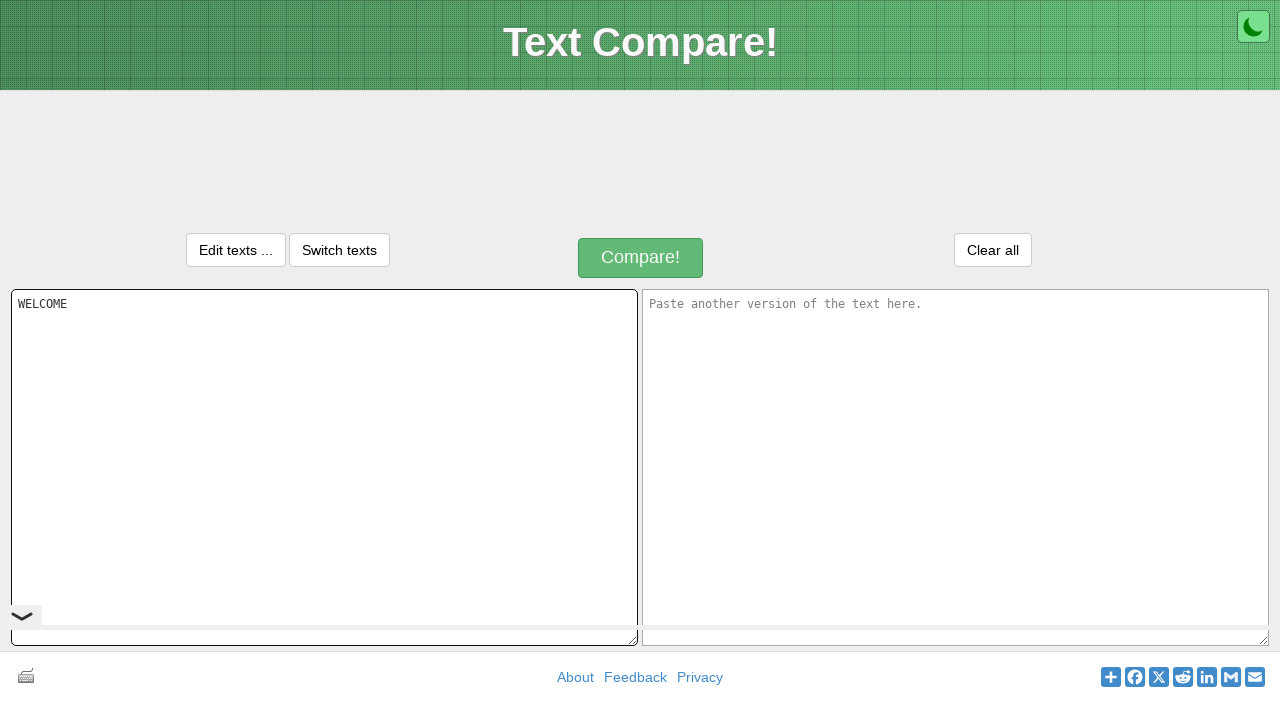

Selected all text in first textarea with Ctrl+A
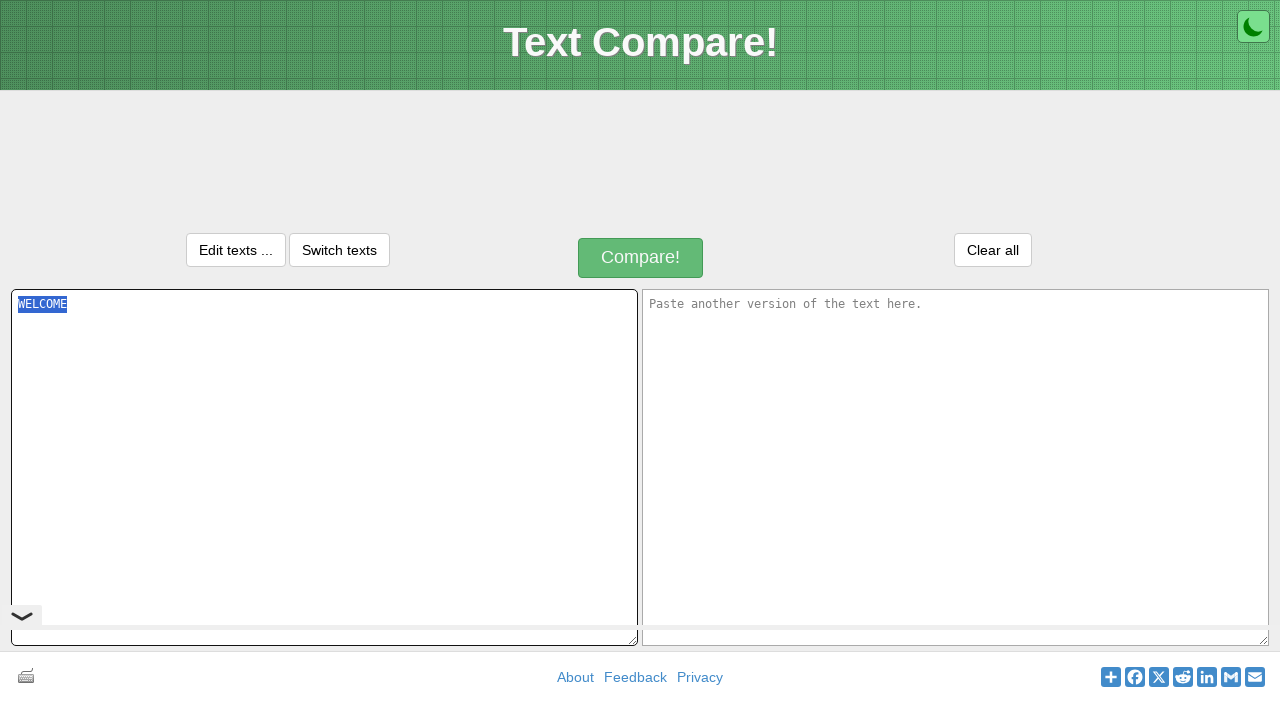

Copied selected text with Ctrl+C
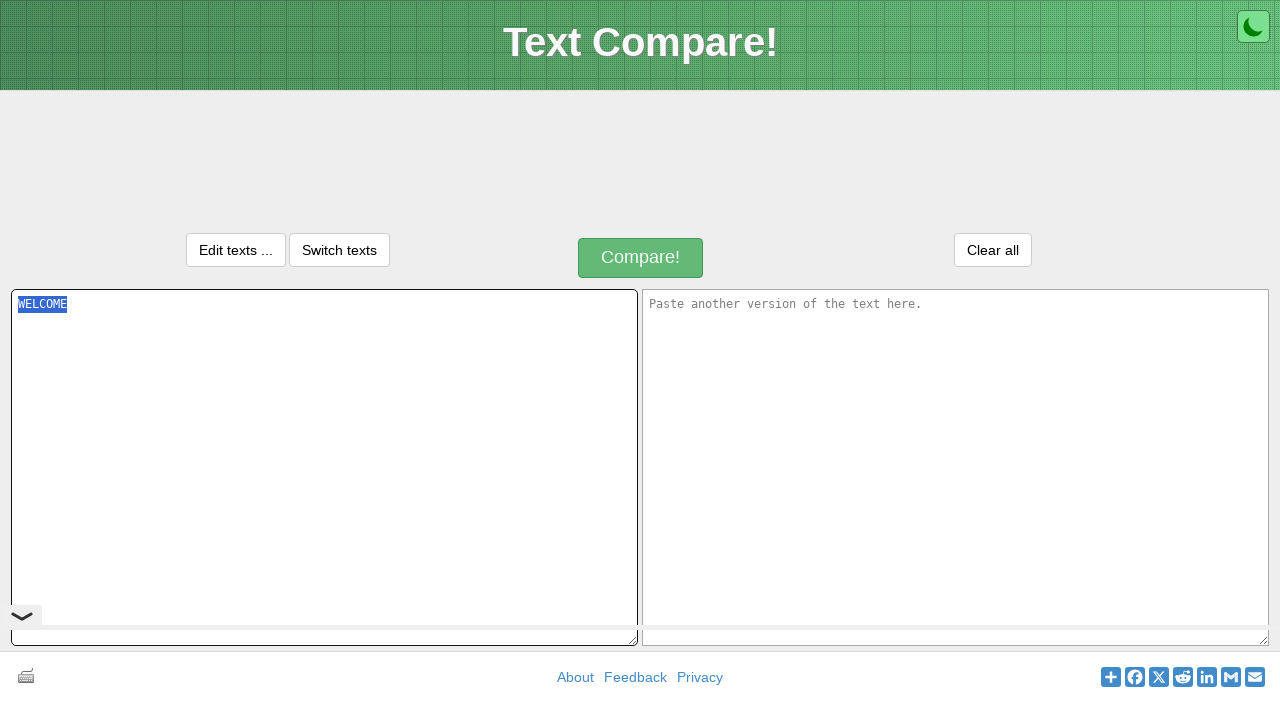

Tabbed to the second textarea
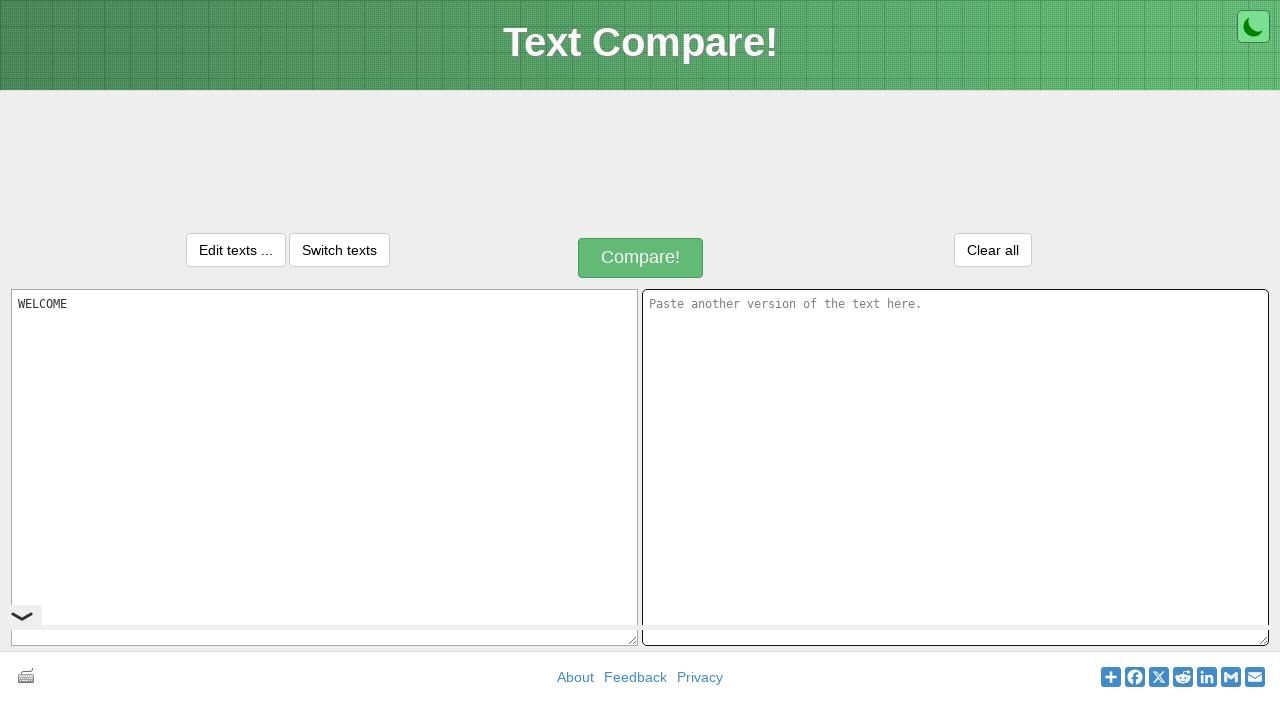

Pasted text into second textarea with Ctrl+V
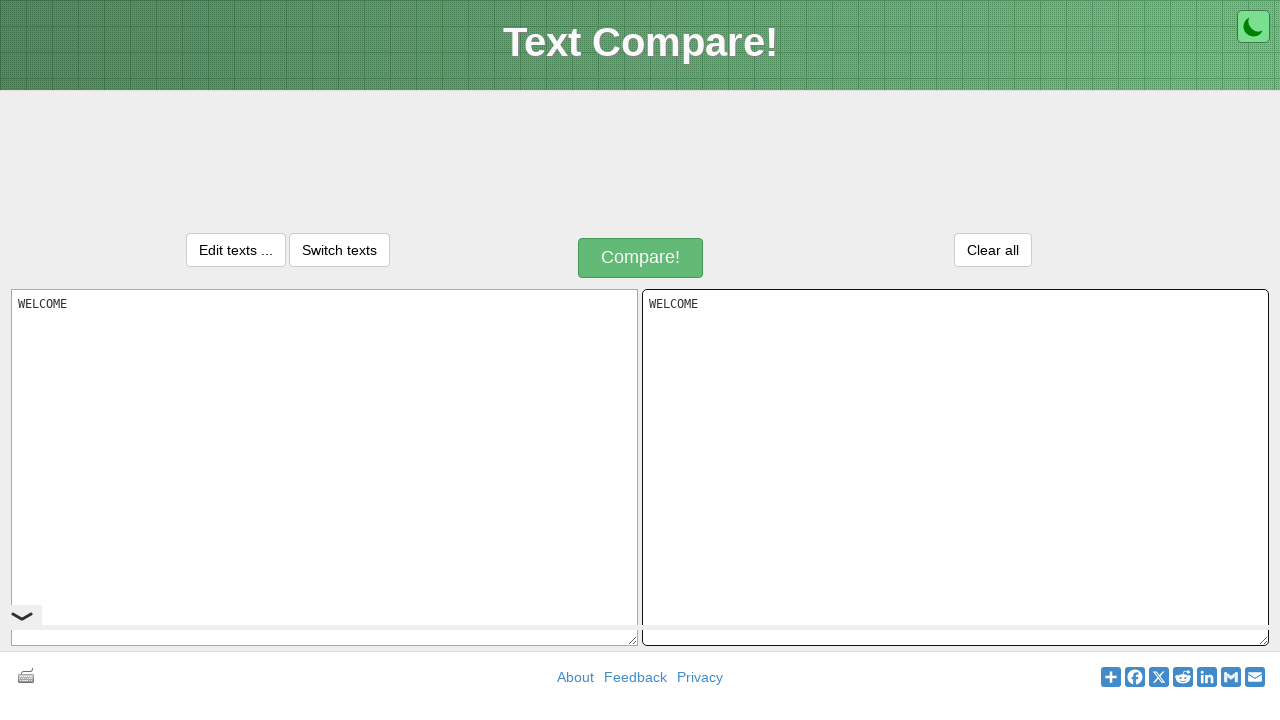

Waited 500ms for paste operation to complete
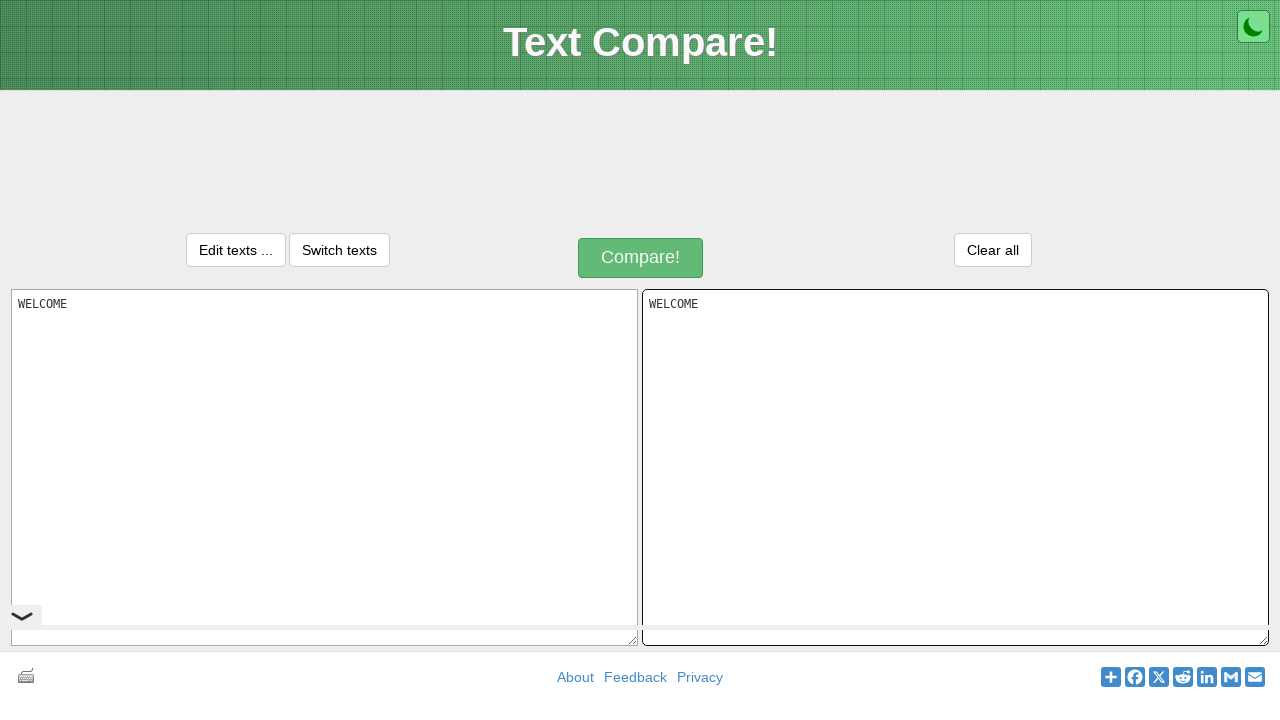

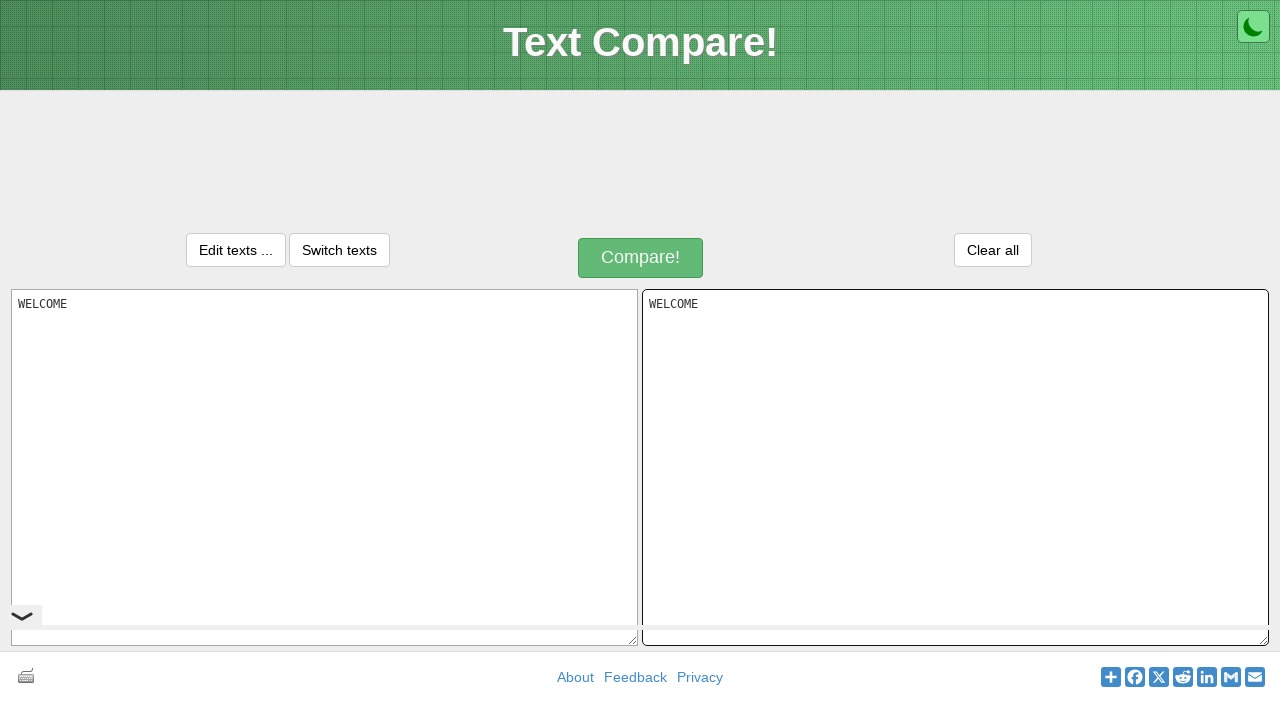